Tests radio button functionality by selecting the "Female" option and clicking a check button to verify the selection

Starting URL: http://syntaxprojects.com/basic-radiobutton-demo.php

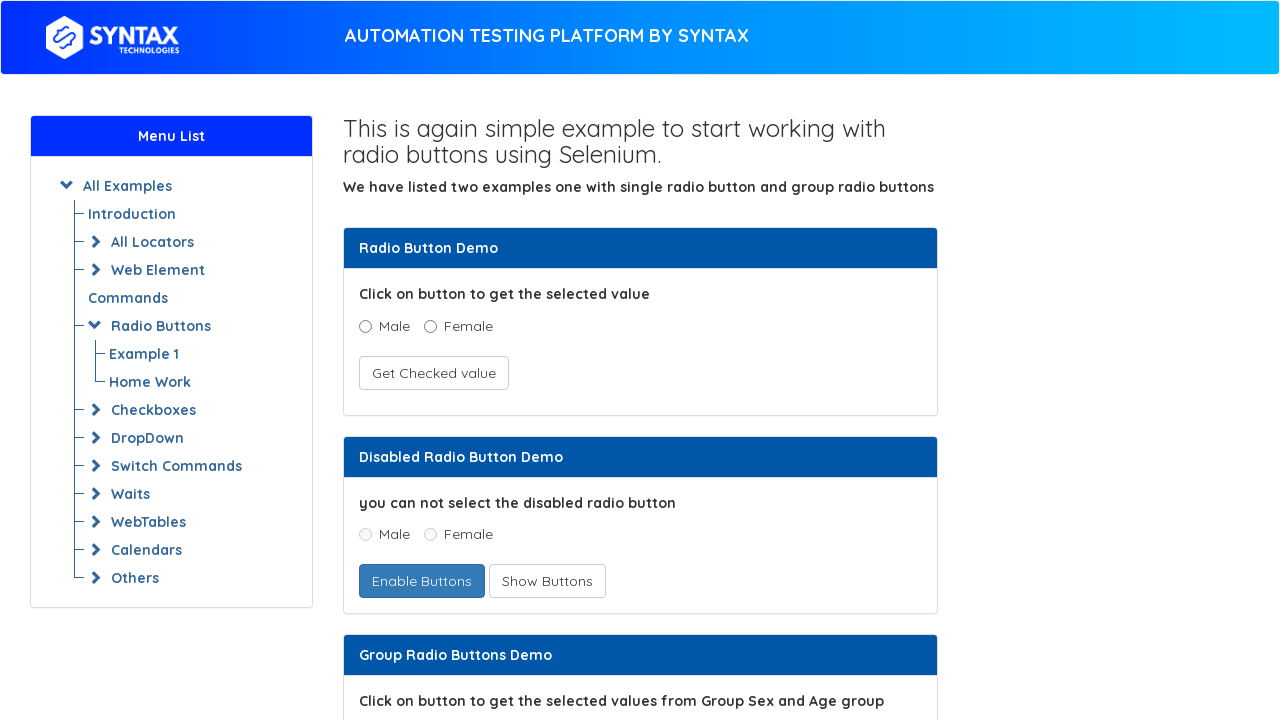

Clicked the Female radio button at (430, 326) on input[value='Female']
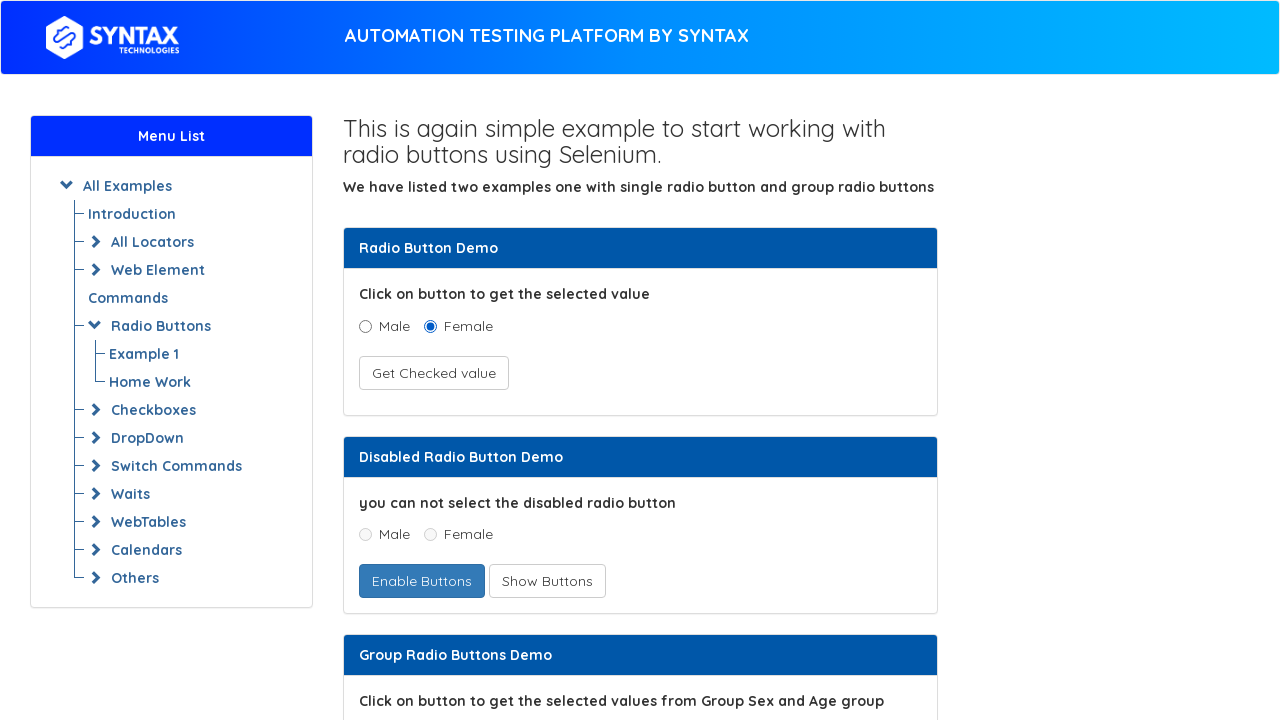

Clicked the check button to verify Female selection at (434, 373) on button#buttoncheck
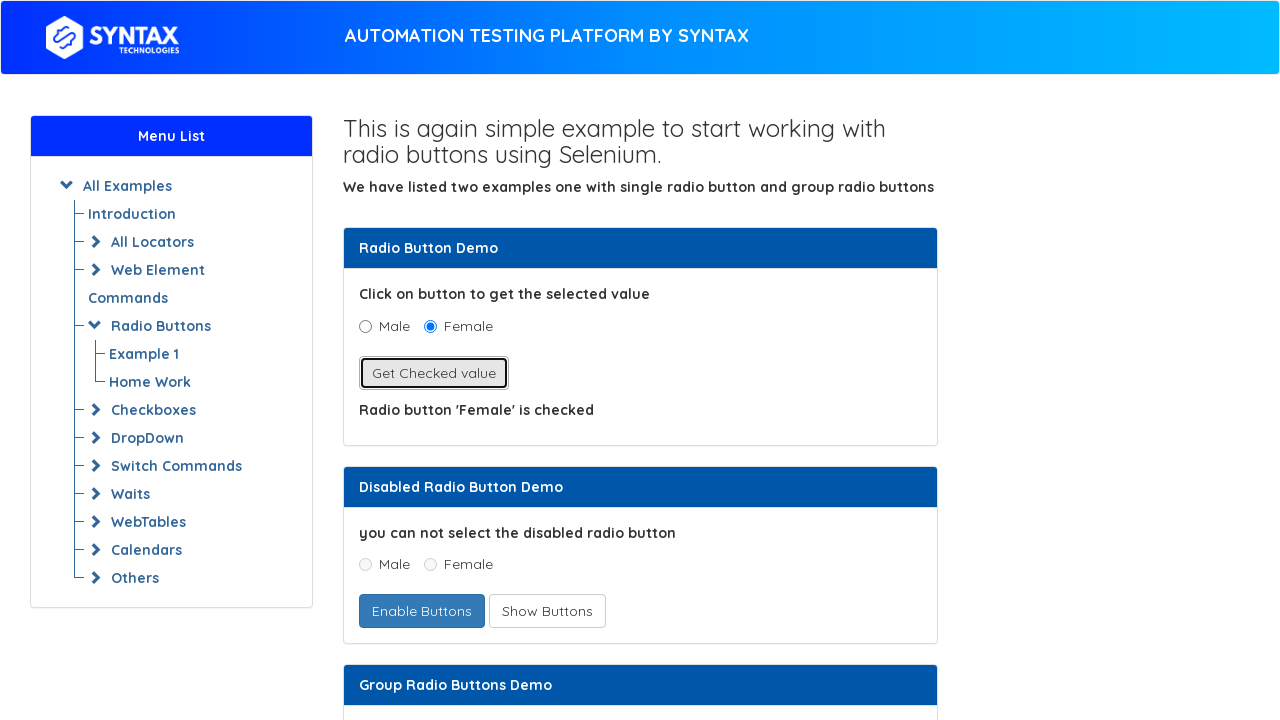

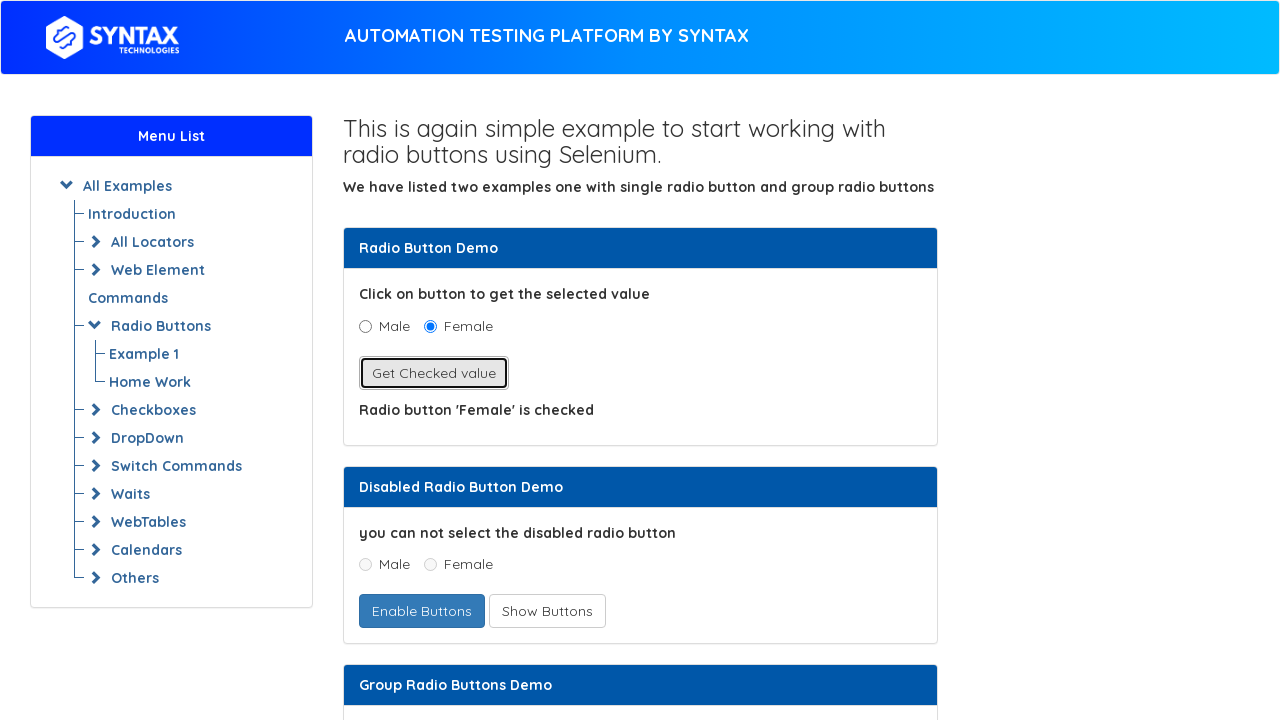